Tests triggering a fake alert dialog (DOM-based, not browser alert), clicking OK to close it, and verifying it is dismissed.

Starting URL: https://testpages.eviltester.com/styled/alerts/fake-alert-test.html

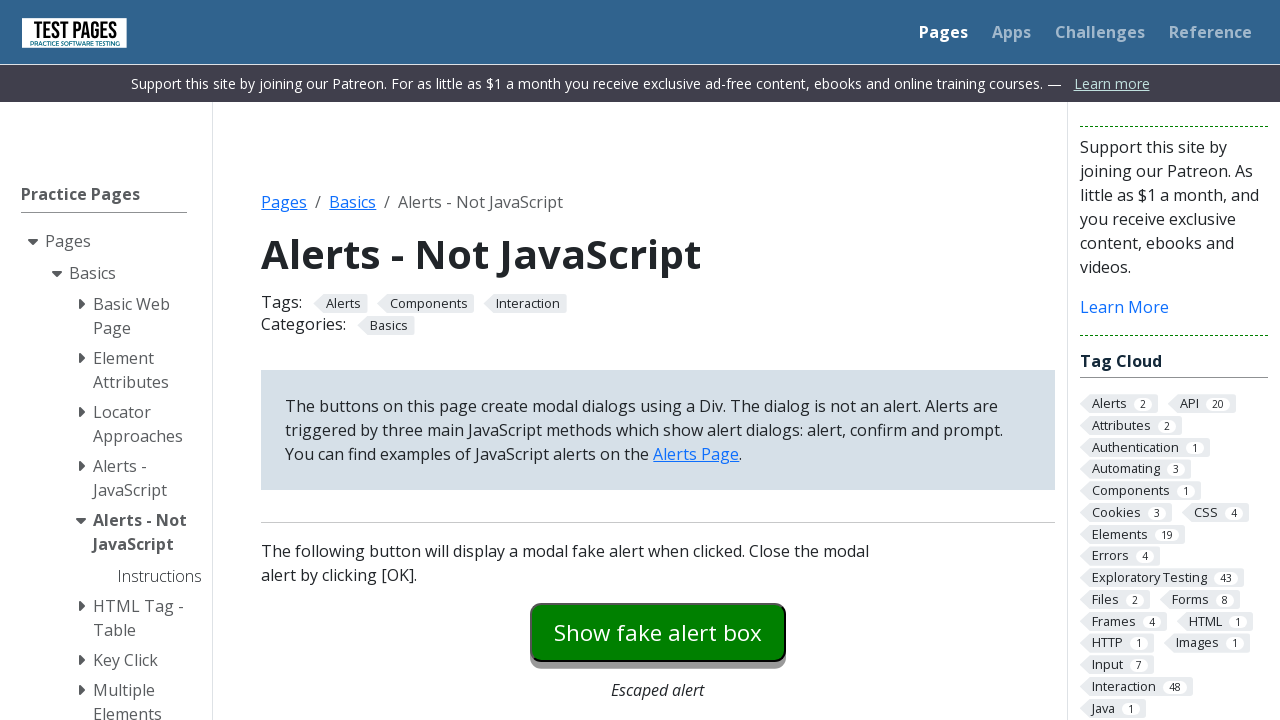

Navigated to fake alert test page
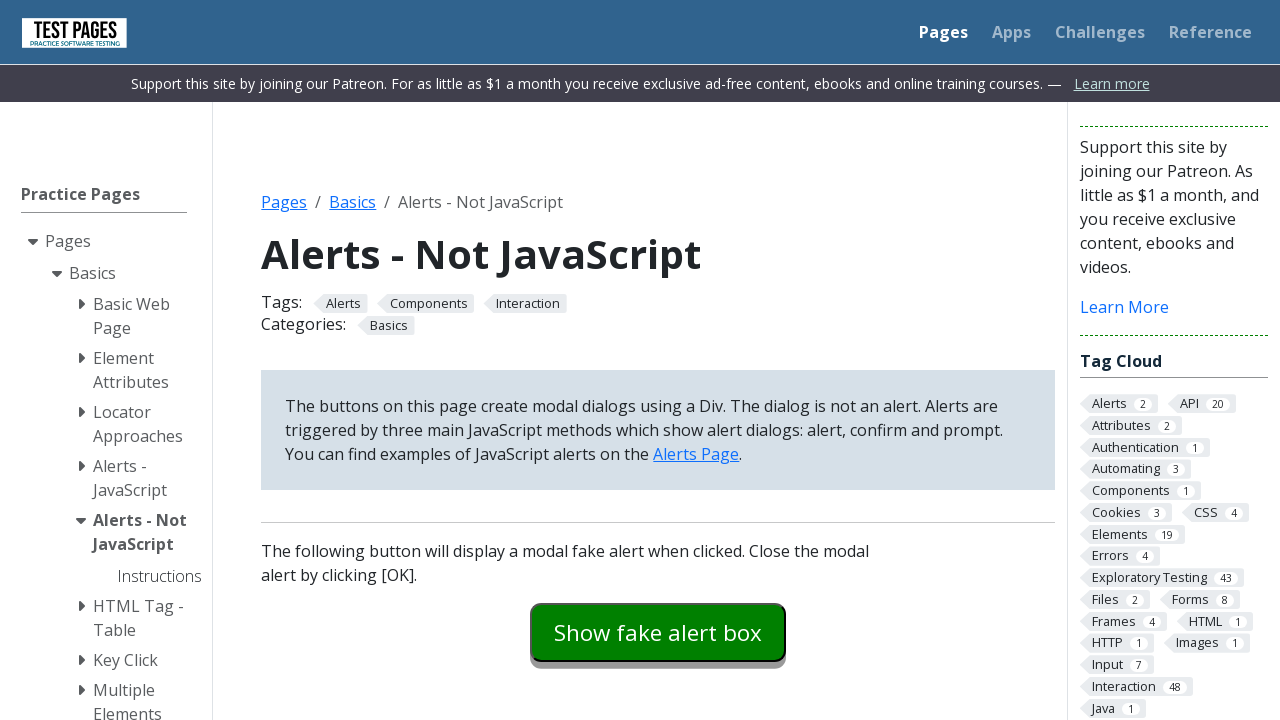

Clicked fake alert button to trigger DOM-based alert dialog at (658, 632) on #fakealert
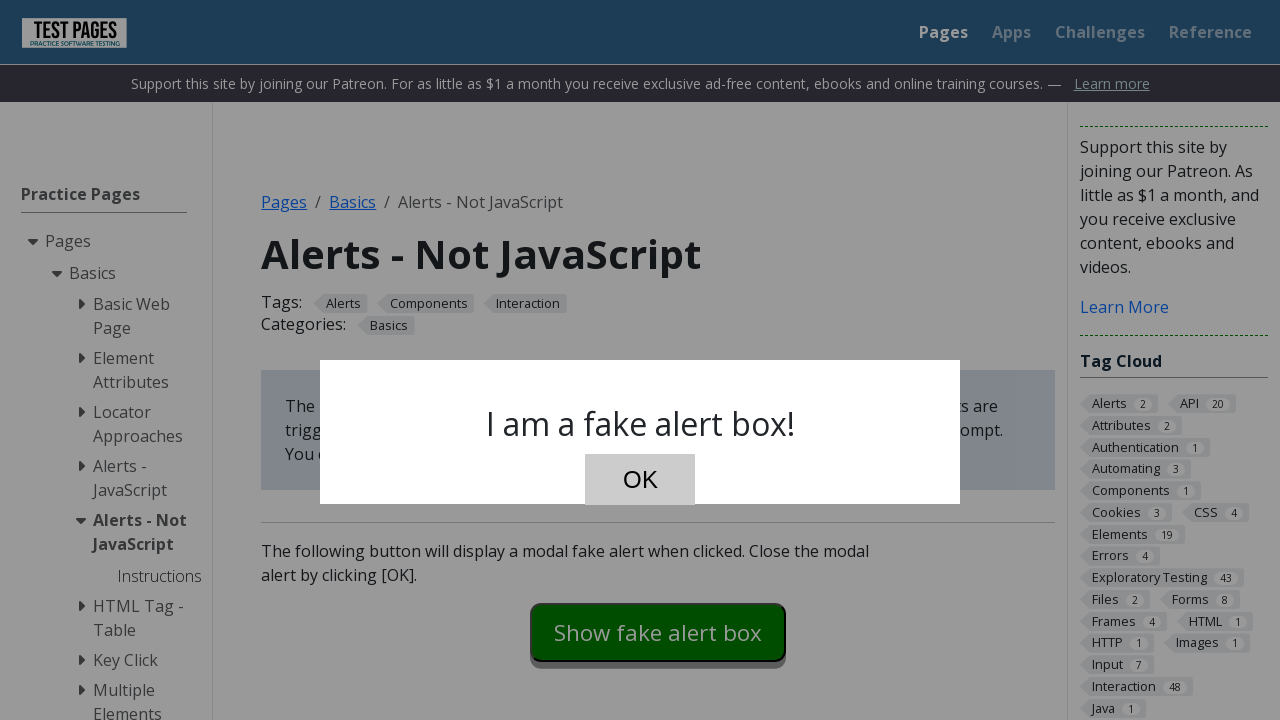

Fake alert dialog appeared on screen
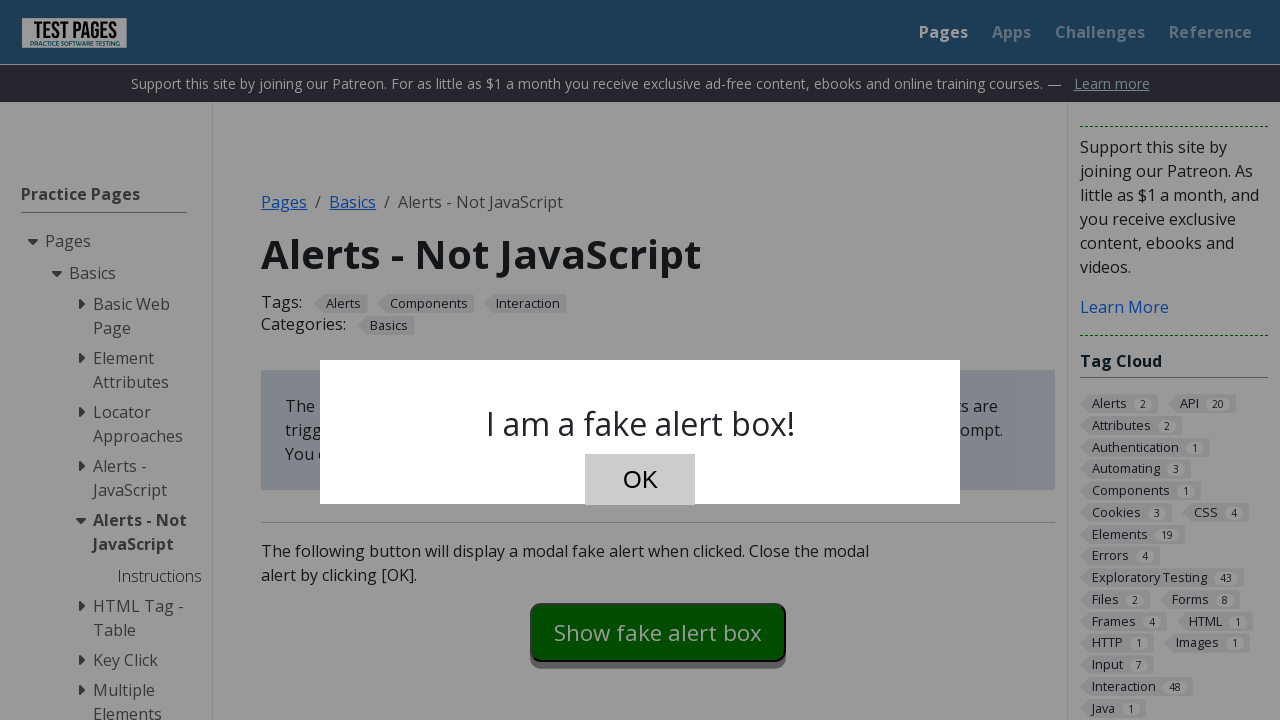

Clicked OK button to close the dialog at (640, 480) on #dialog-ok
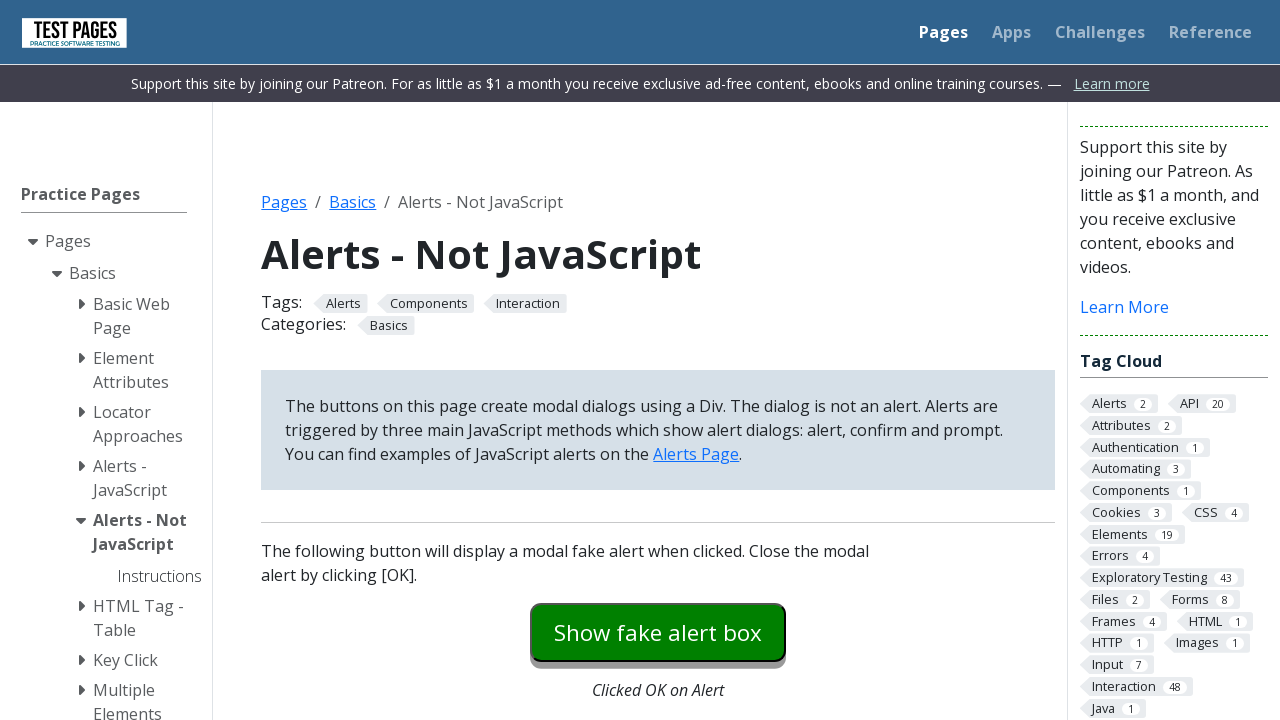

Verified fake alert dialog was dismissed and is no longer visible
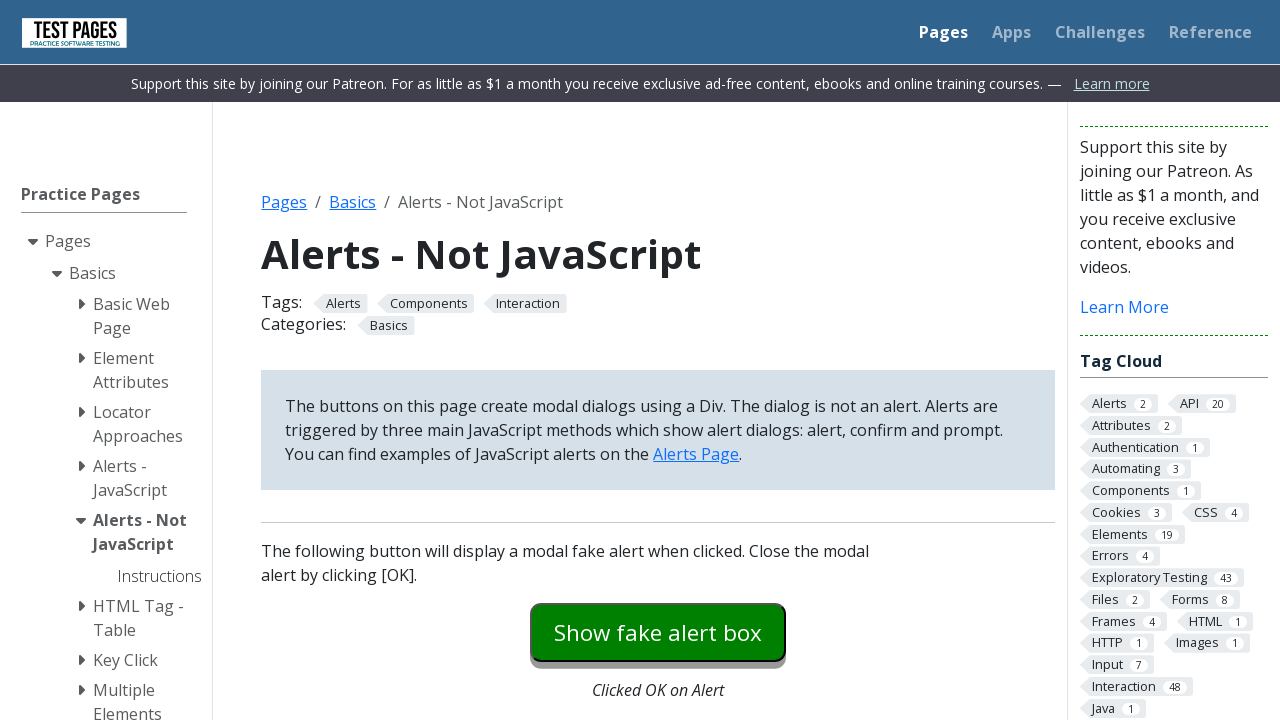

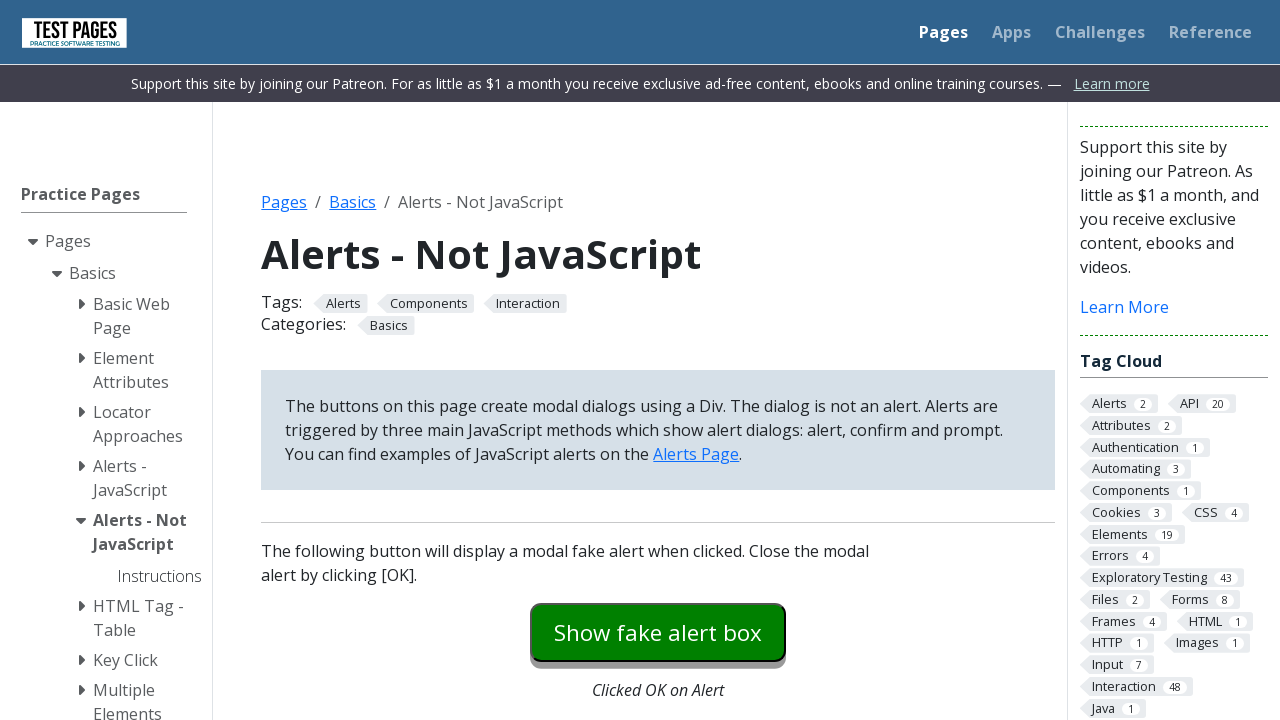